Tests a notification message page by loading it and verifying that an "Action successful" message is displayed, with retry logic if the message says "please try again"

Starting URL: http://the-internet.herokuapp.com/notification_message

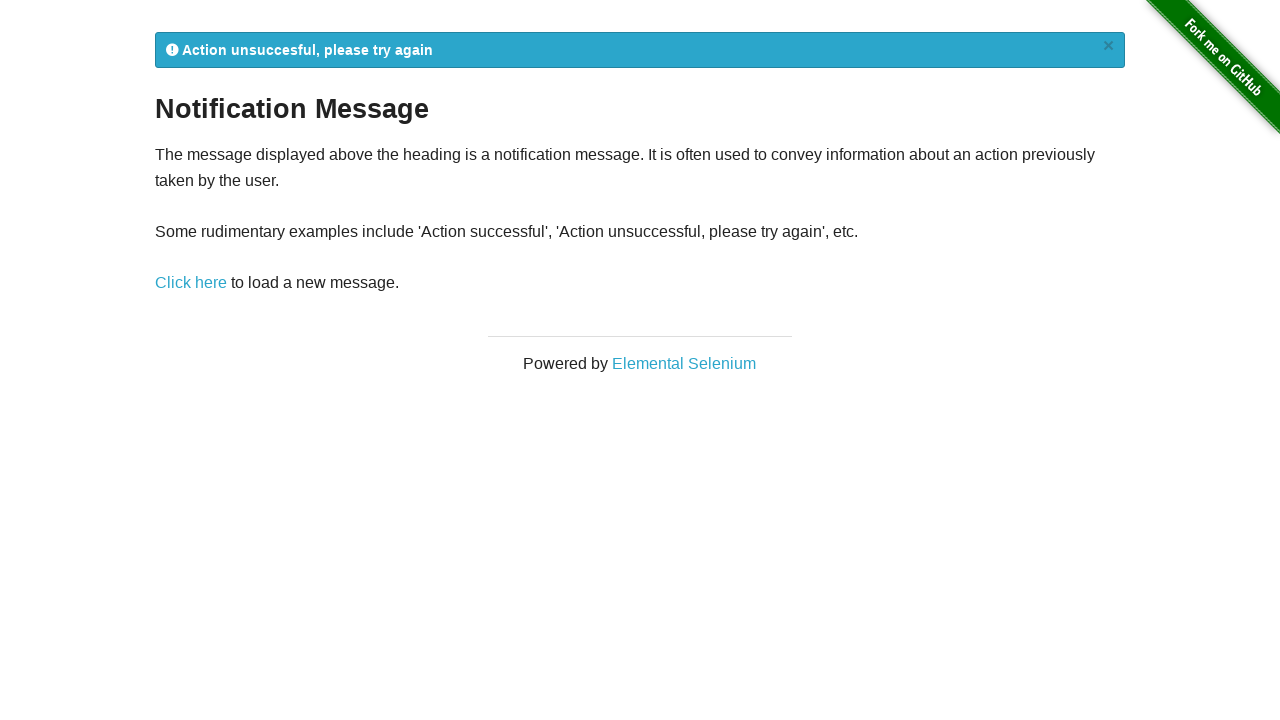

Navigated to notification message page
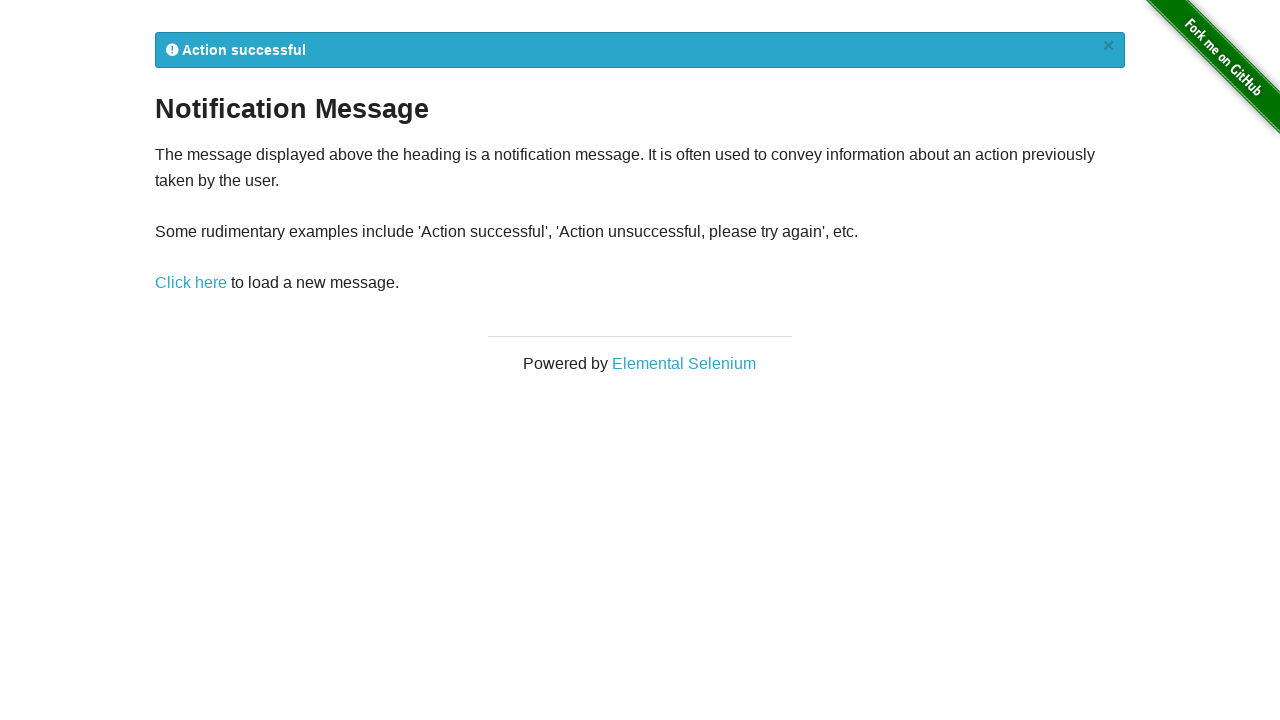

Notification message element is visible
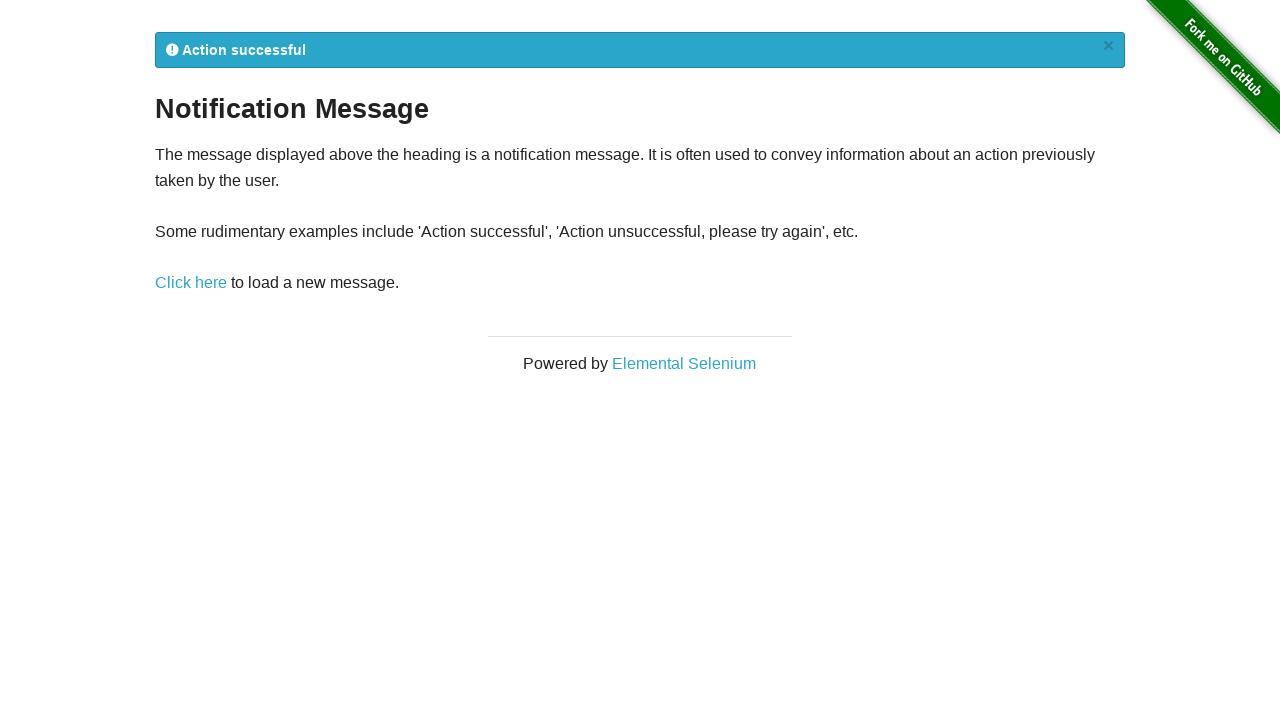

Retrieved notification message: 
            Action successful
            ×
          
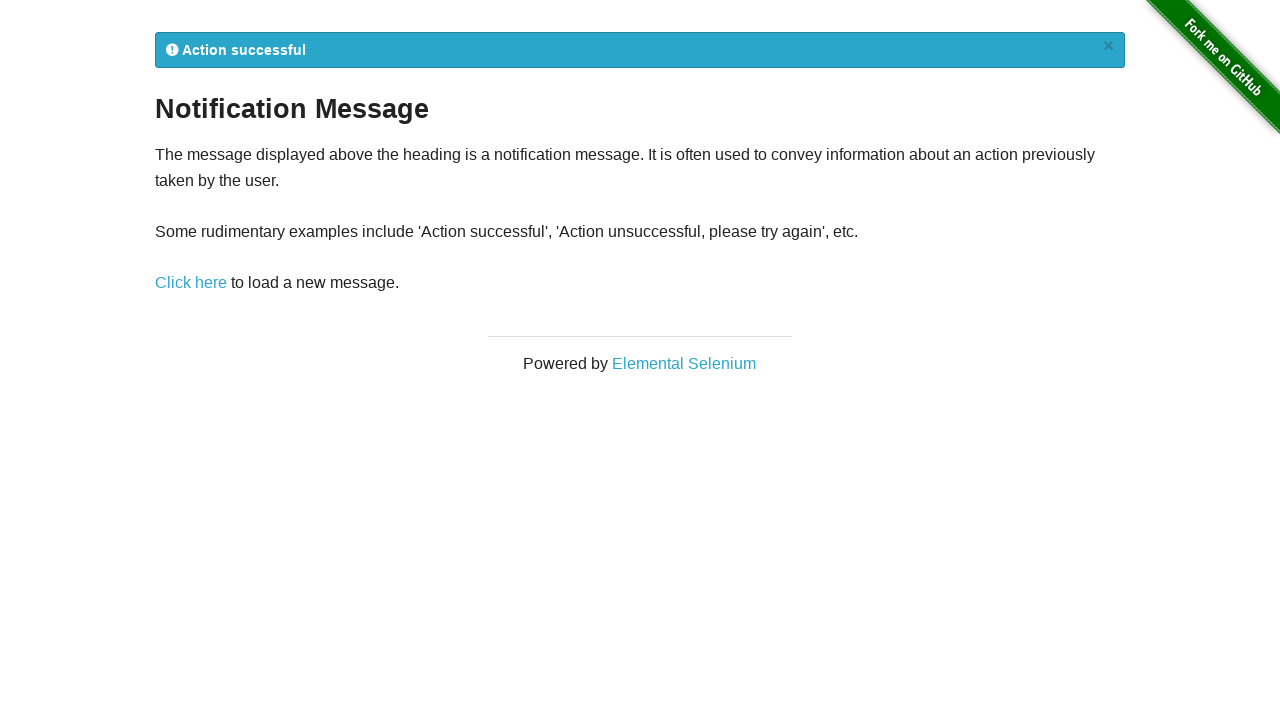

Verified that notification message contains 'Action successful'
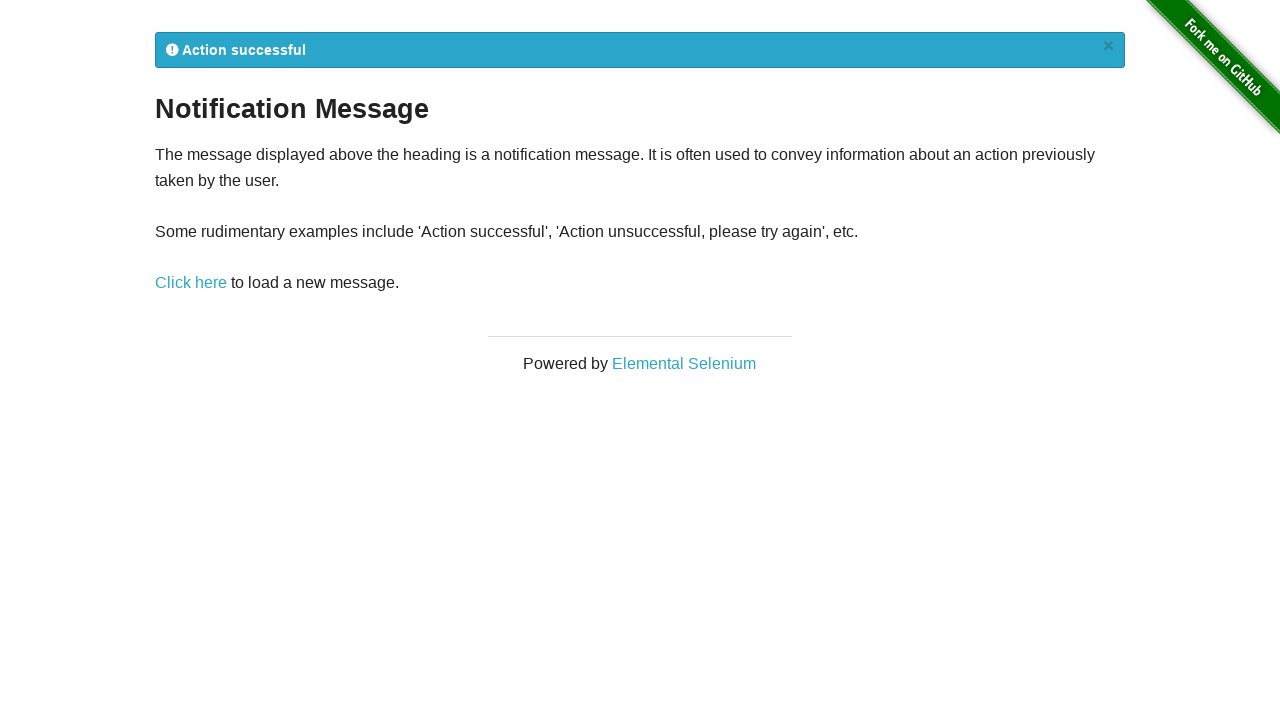

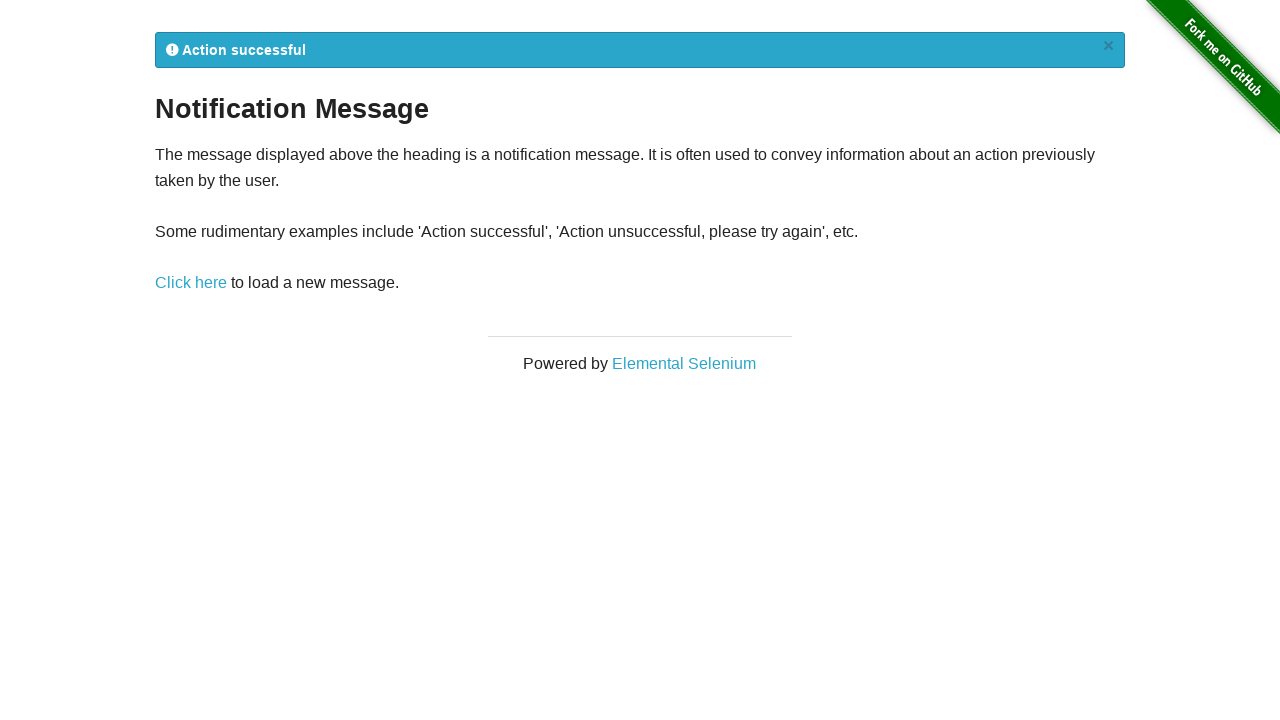